Tests month dropdown selection by selecting December (value "11") from the month dropdown and verifying it is selected

Starting URL: https://practice.cydeo.com/dropdown

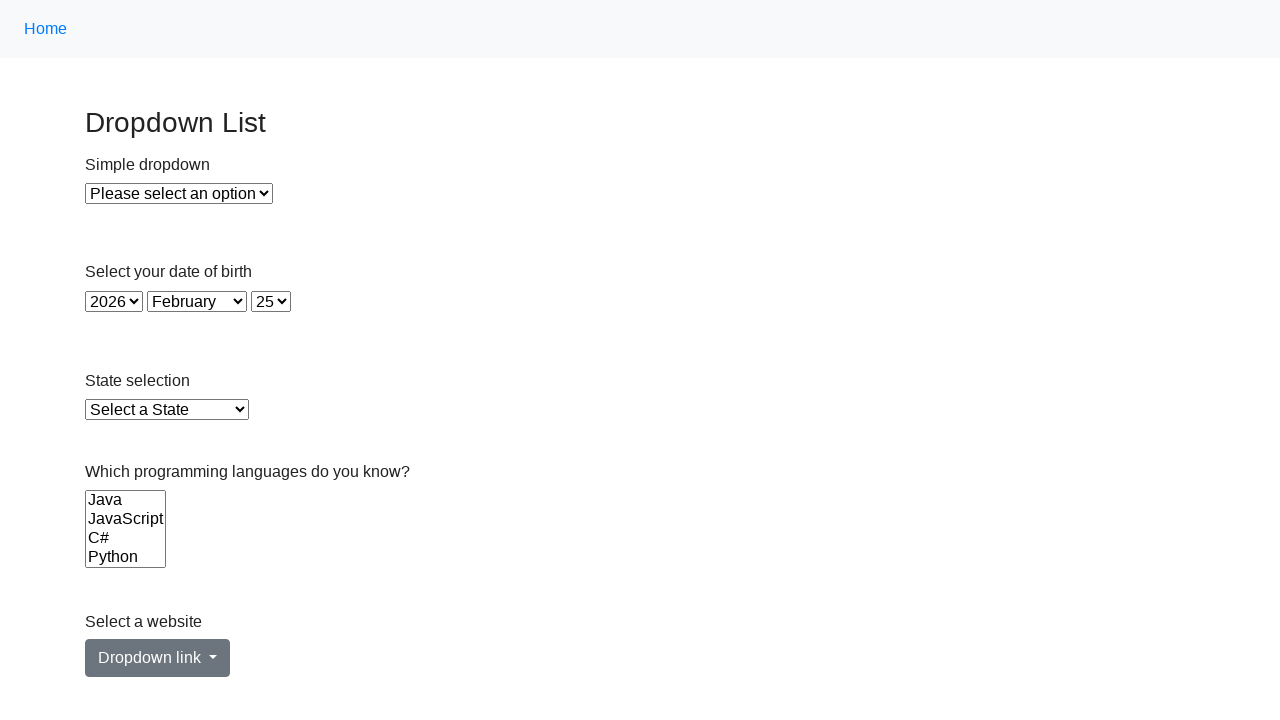

Selected December (value '11') from month dropdown on select#month
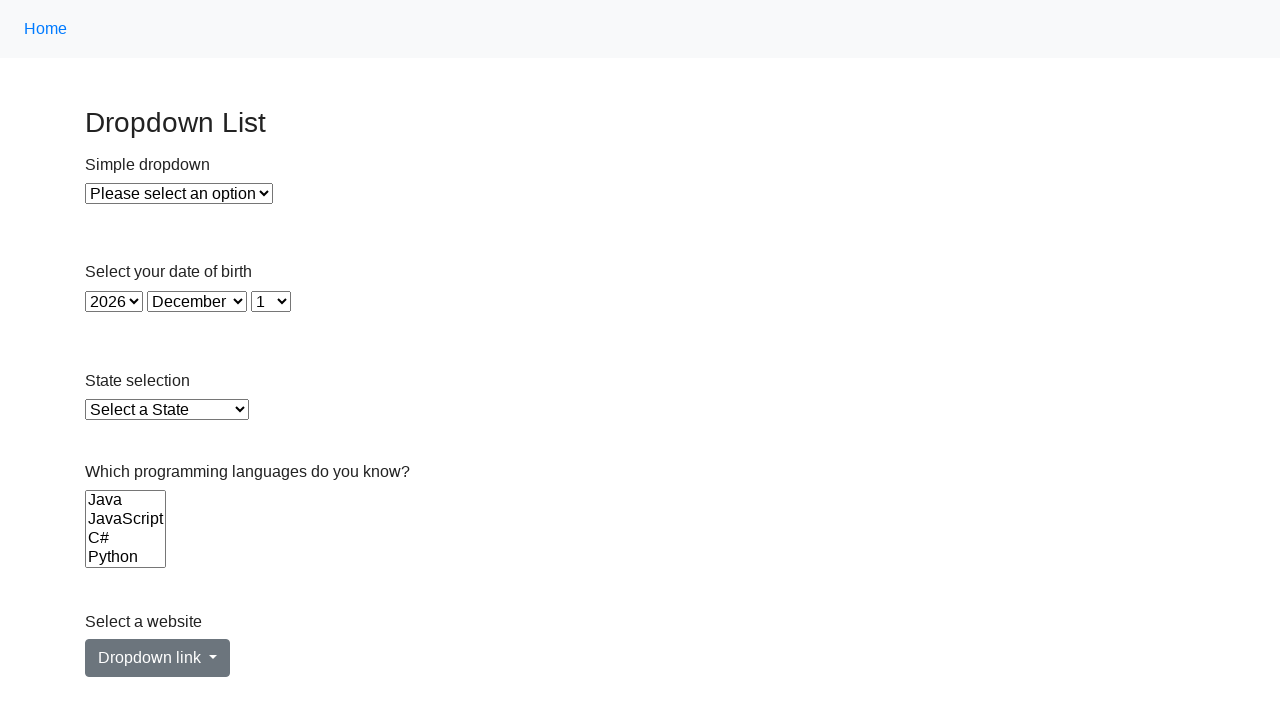

Retrieved text content of selected month option
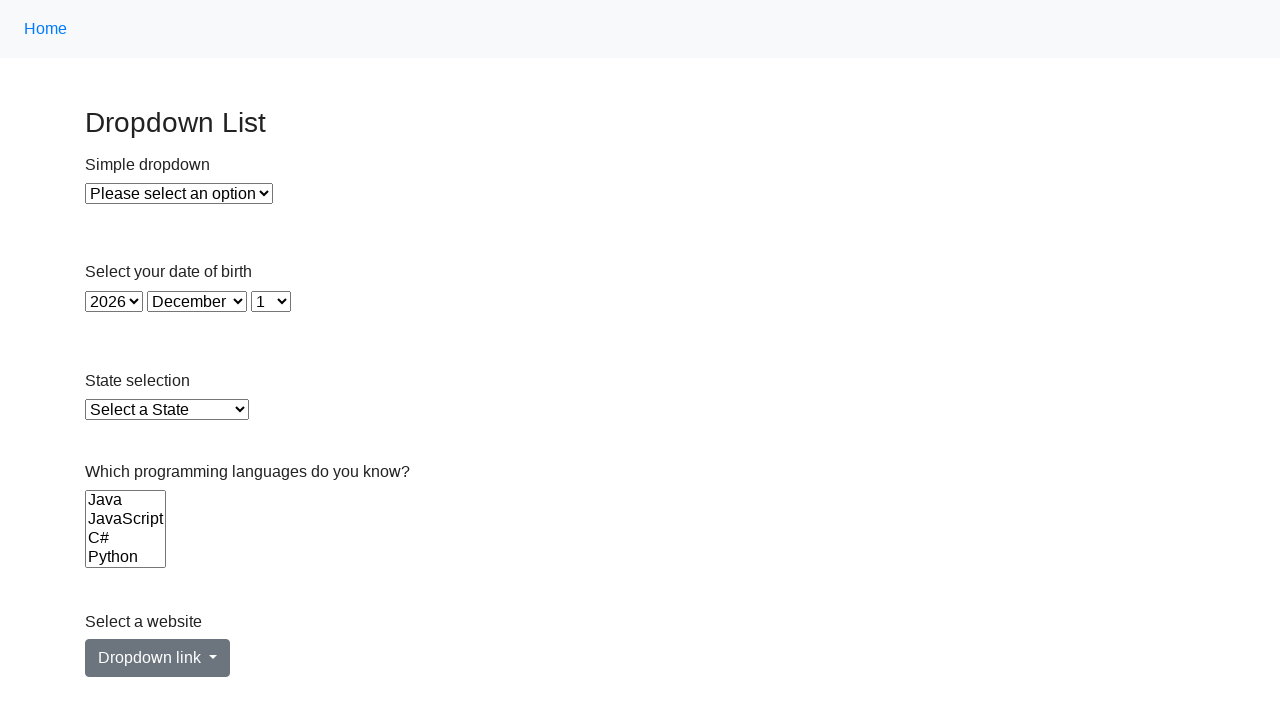

Verified that 'December' is the selected month
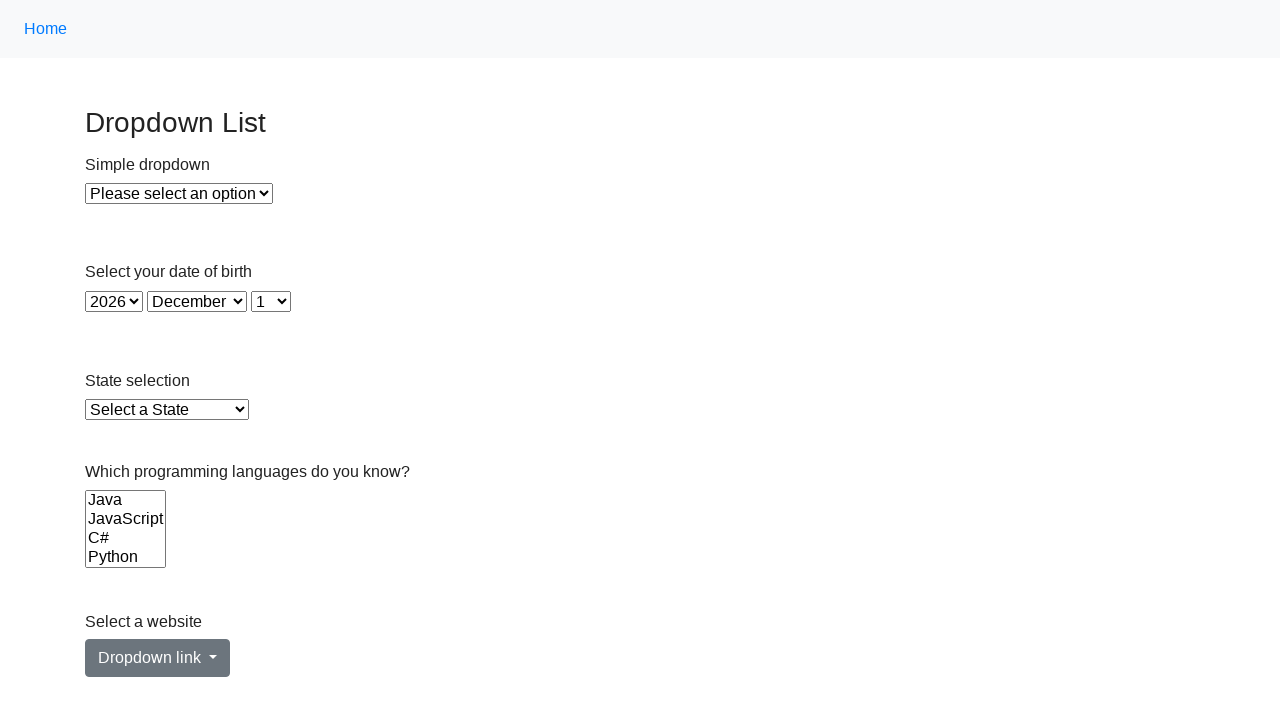

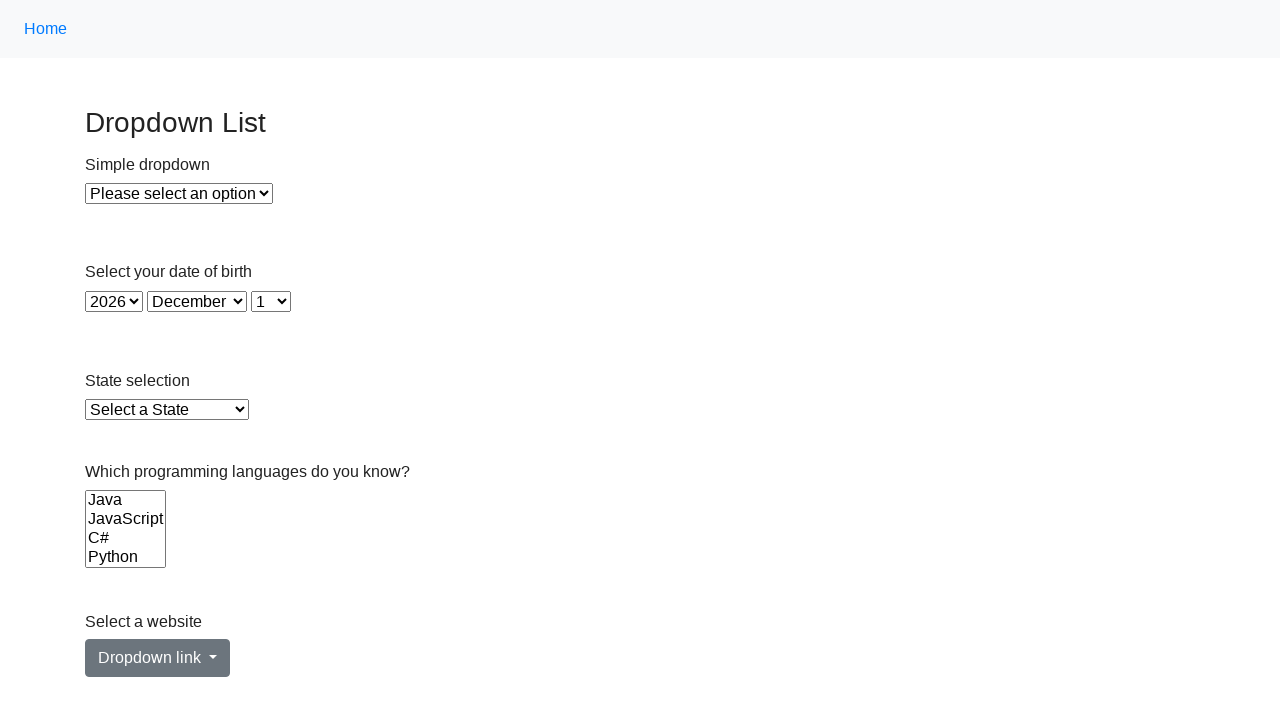